Navigates to the DemoQA homepage and briefly waits before closing the browser. This is a basic smoke test to verify the page loads.

Starting URL: https://demoqa.com/

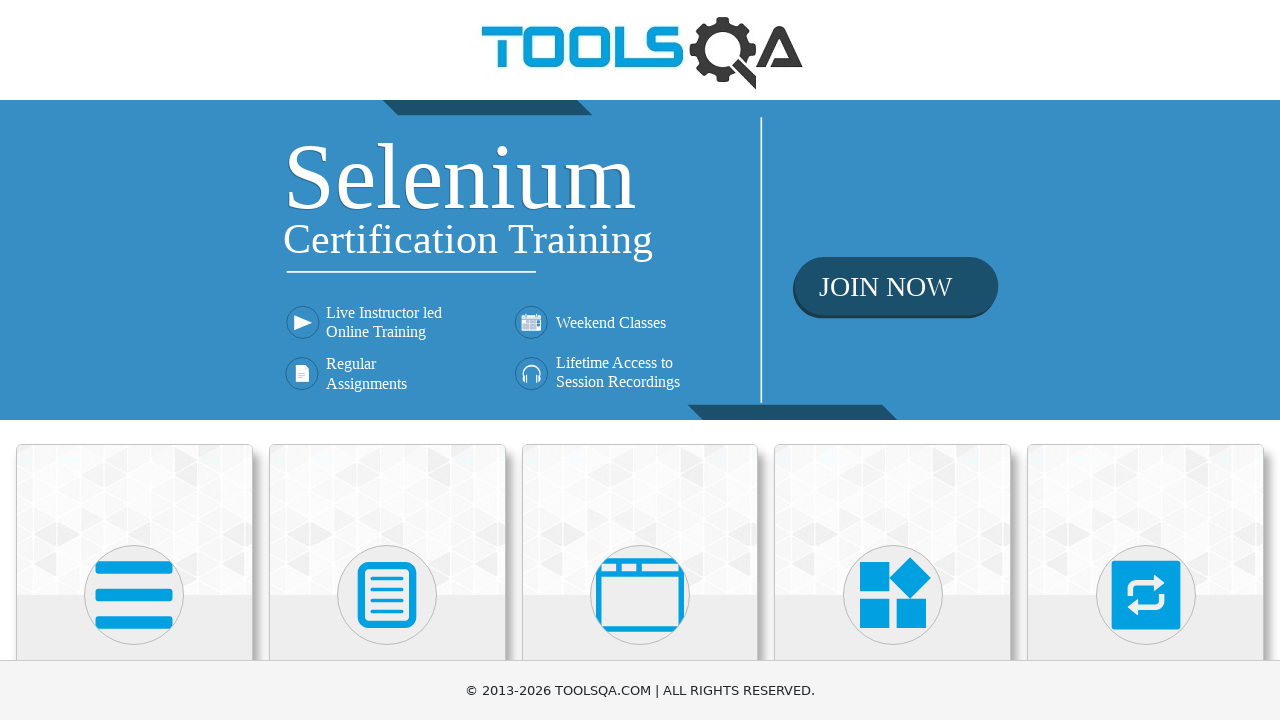

Navigated to DemoQA homepage
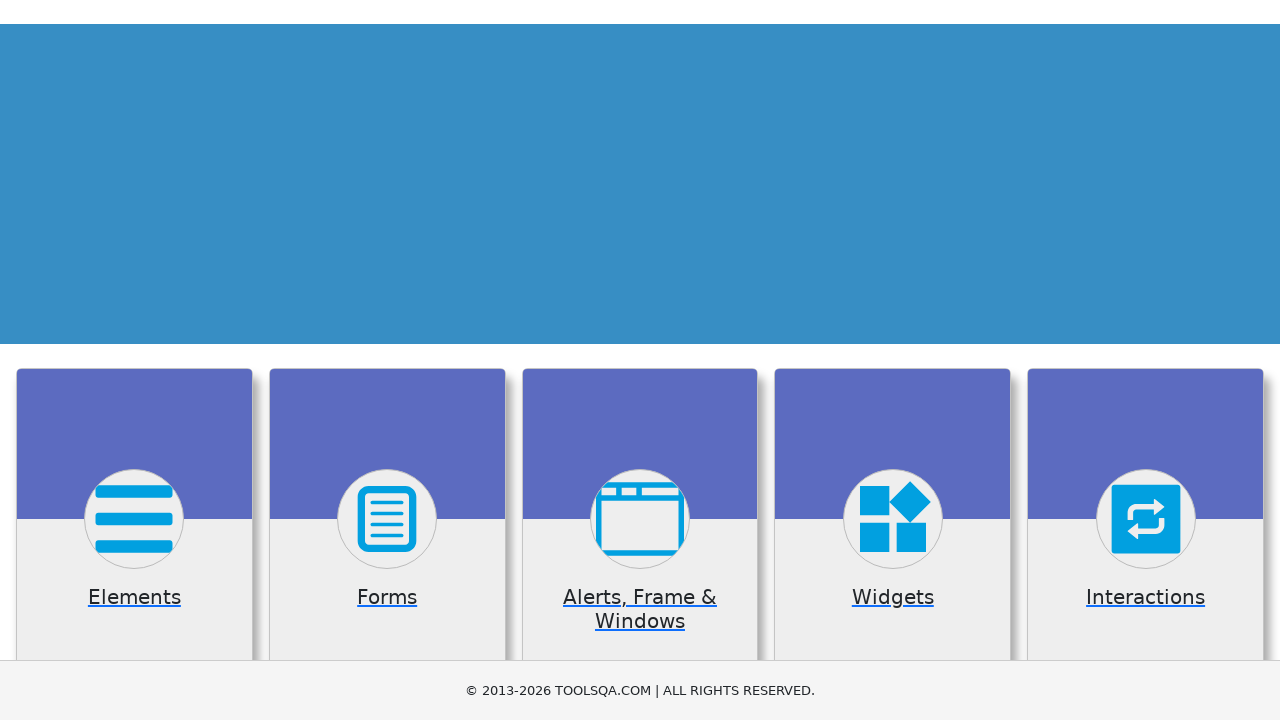

Waited for page DOM to finish loading
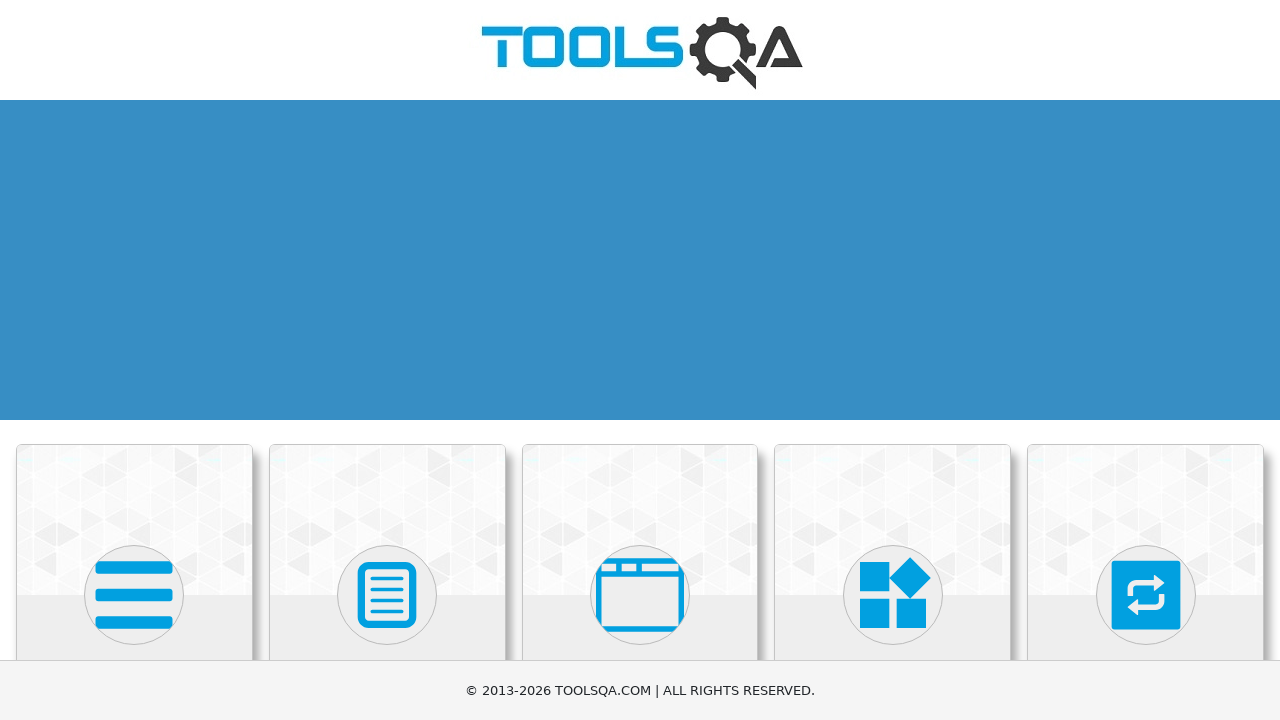

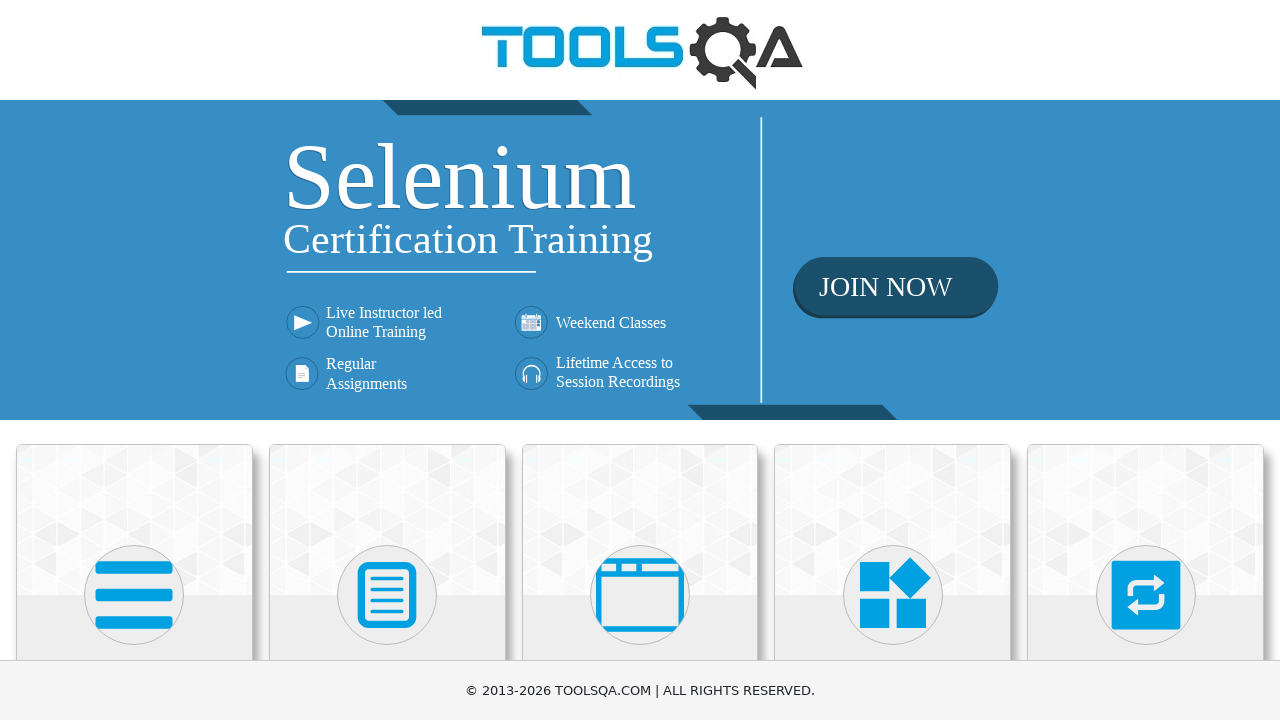